Tests calculator subtraction of two floating point numbers (4.5 - 2.3 = 2.2)

Starting URL: https://testsheepnz.github.io/BasicCalculator.html

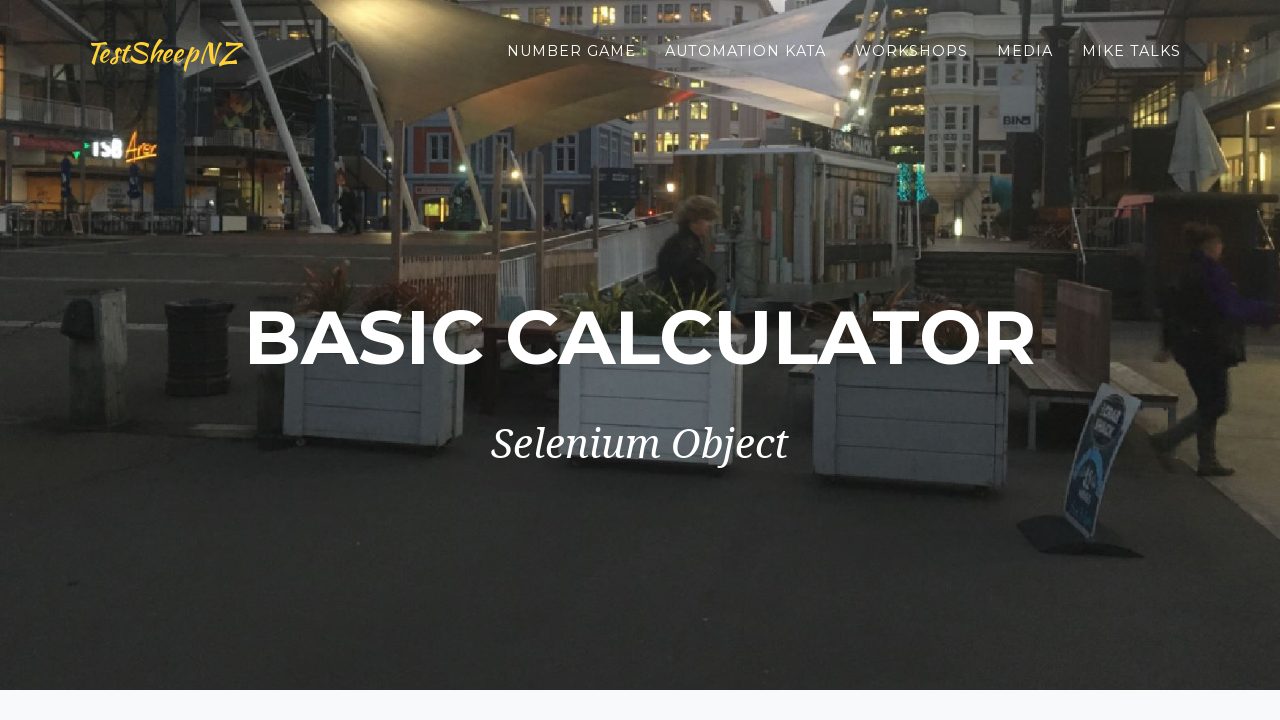

Entered first number 4.5 in the first input field on input#number1Field
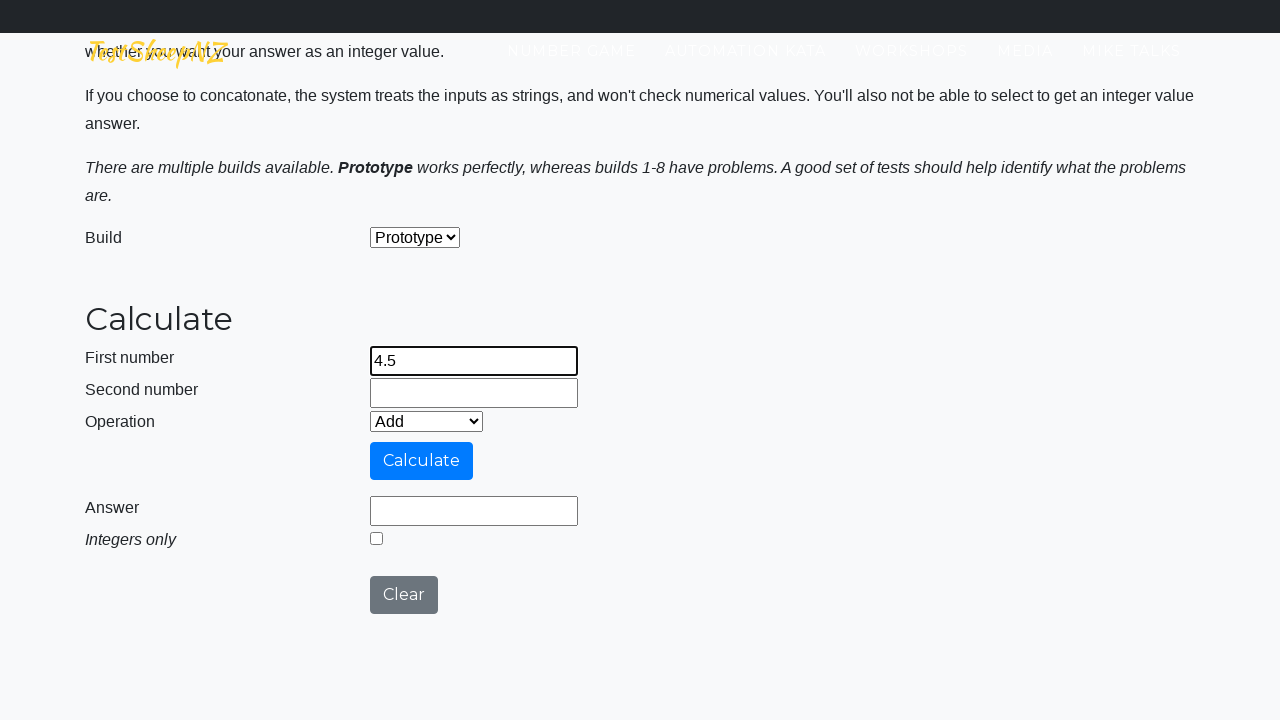

Entered second number 2.3 in the second input field on input#number2Field
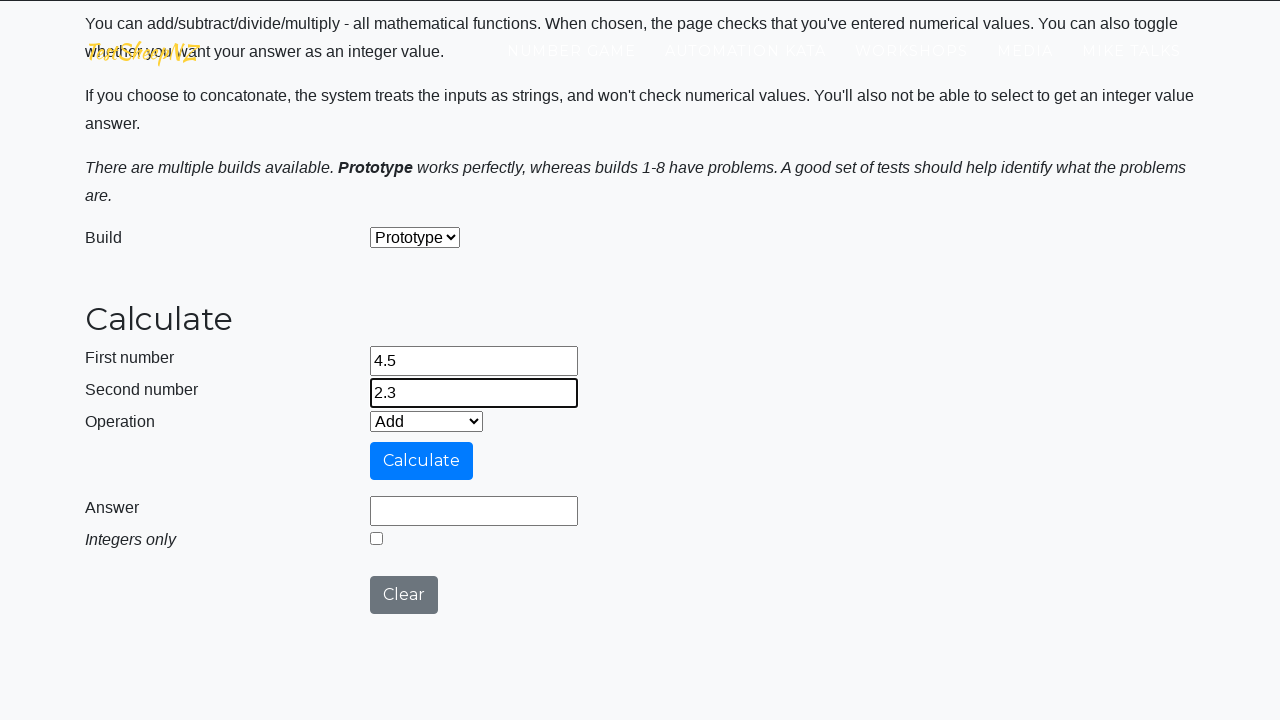

Selected subtraction operation from dropdown on select#selectOperationDropdown
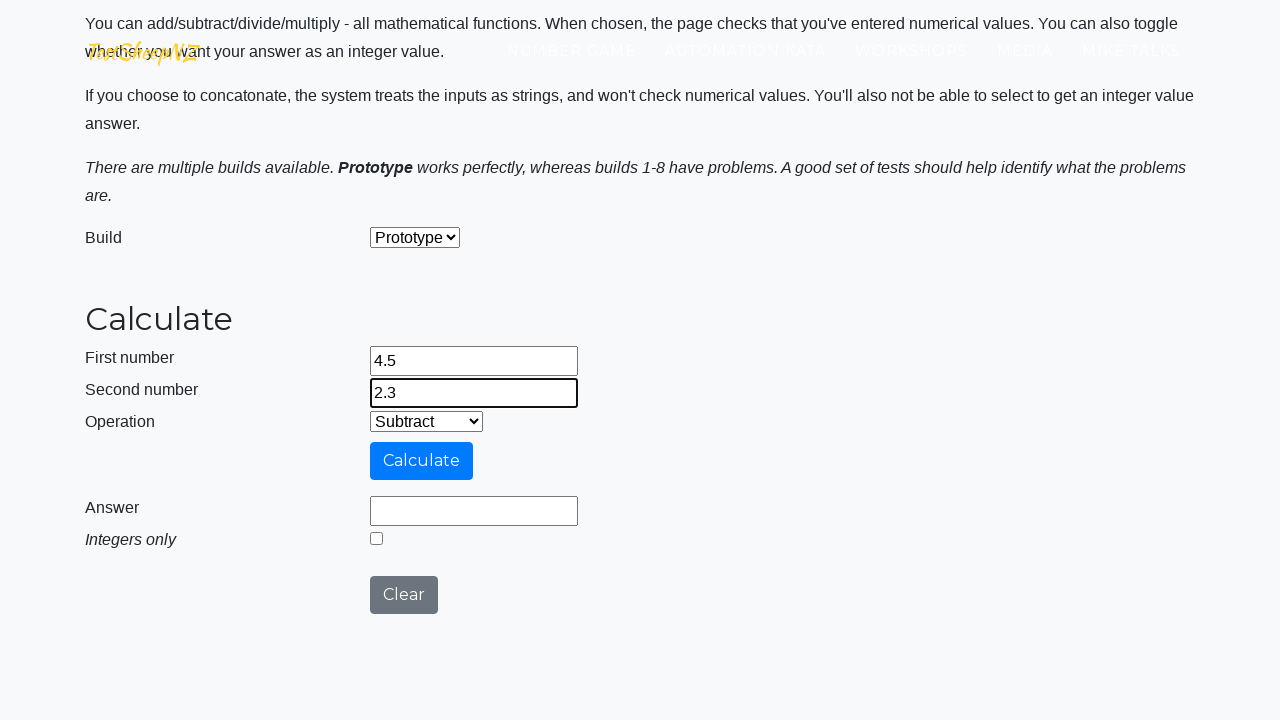

Clicked the calculate button at (422, 461) on input#calculateButton
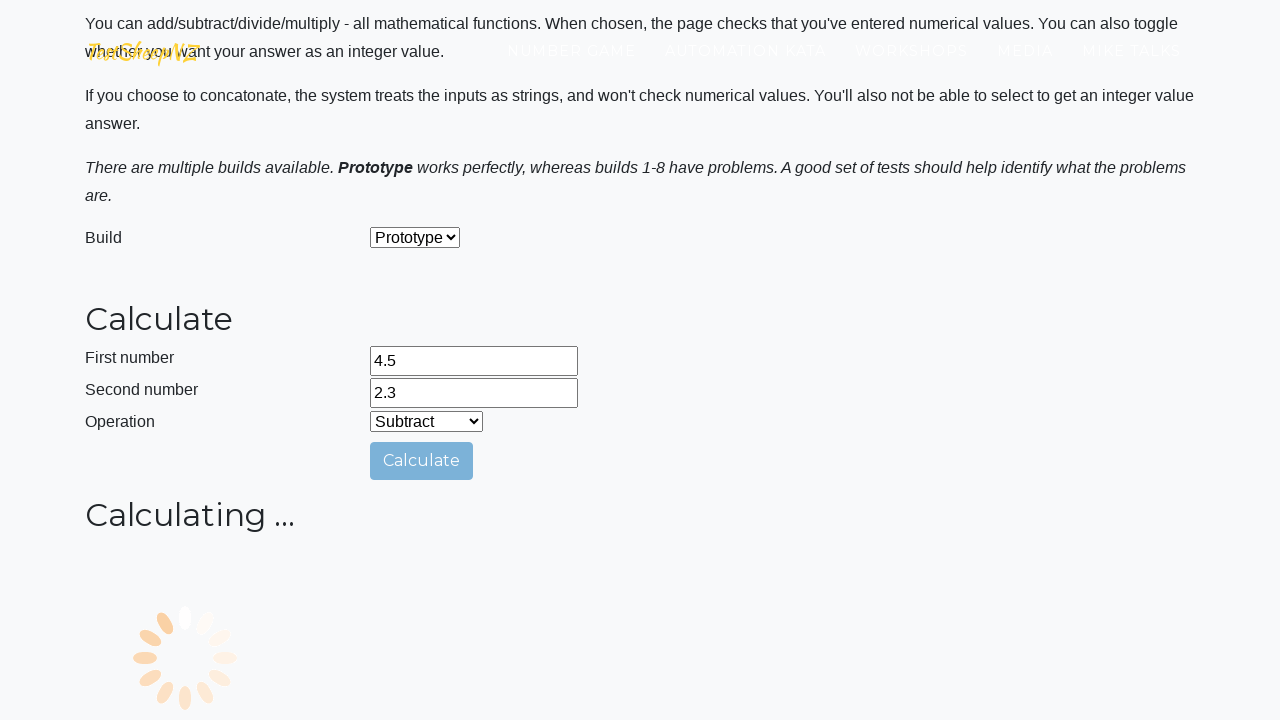

Verified that the result is 2.2 (4.5 - 2.3)
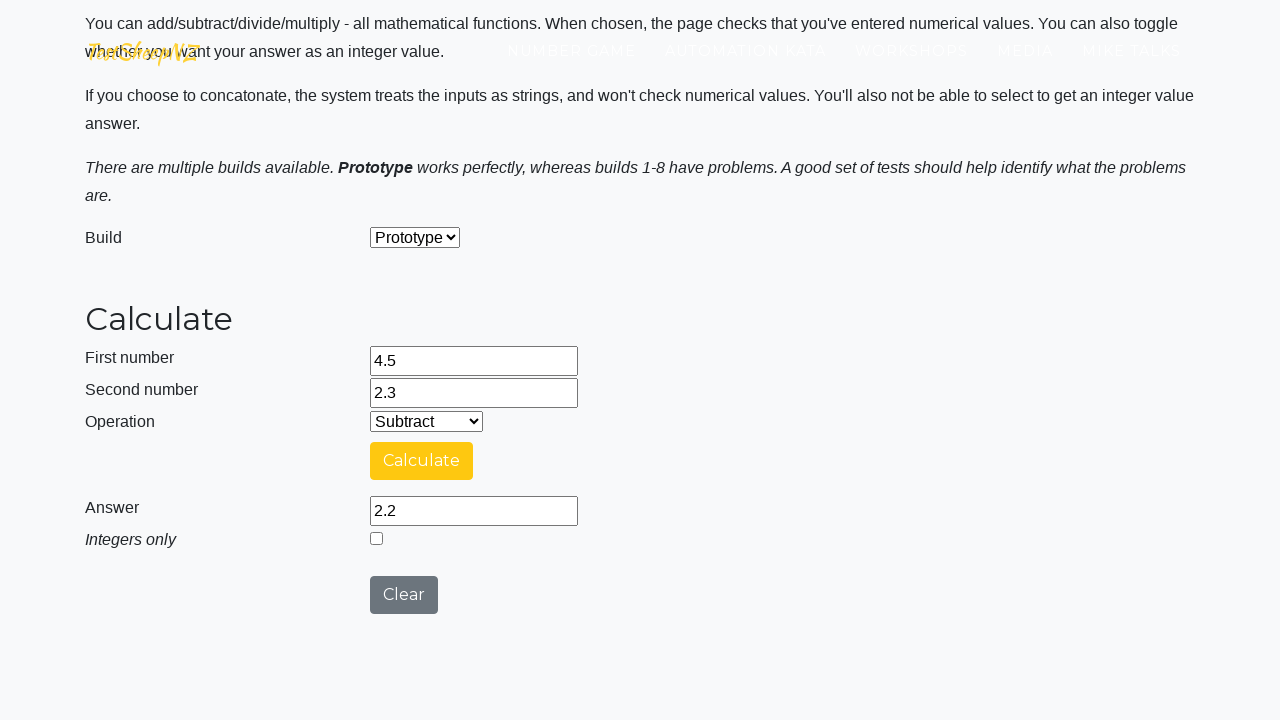

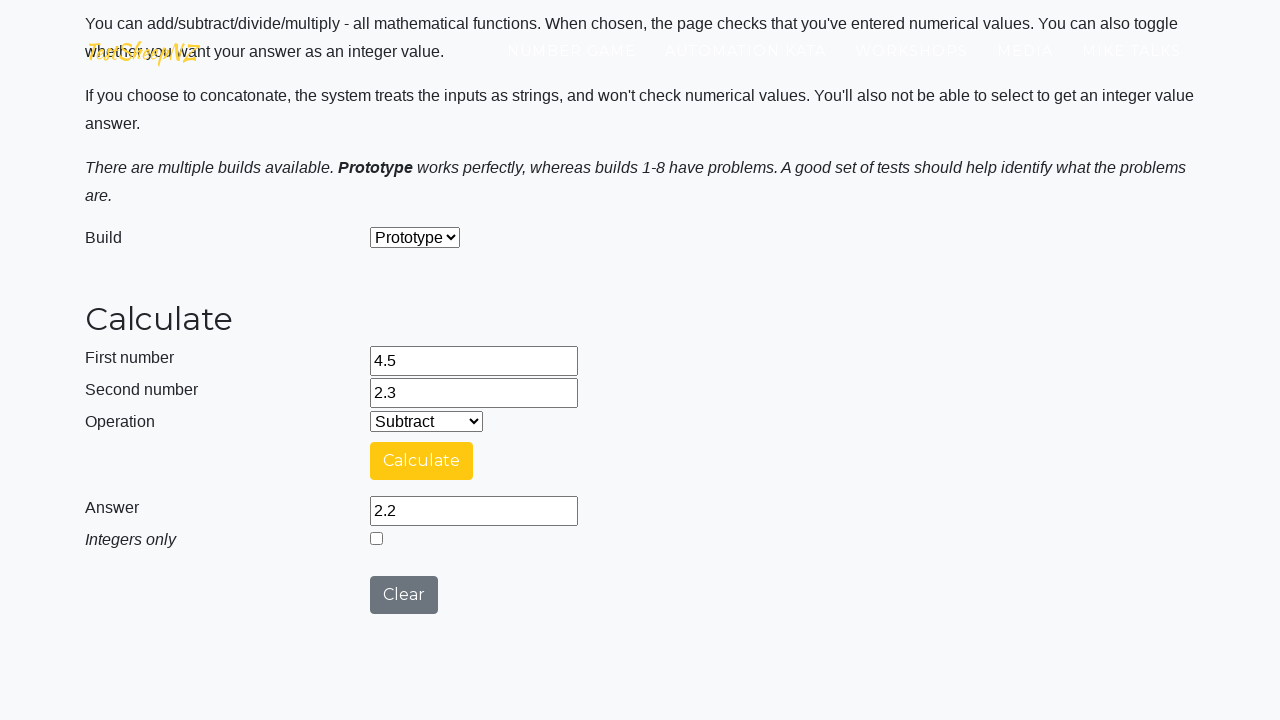